Navigates to the Text Box page, clears the Full Name input, submits the form, and verifies that no output text is displayed.

Starting URL: https://demoqa.com/elements

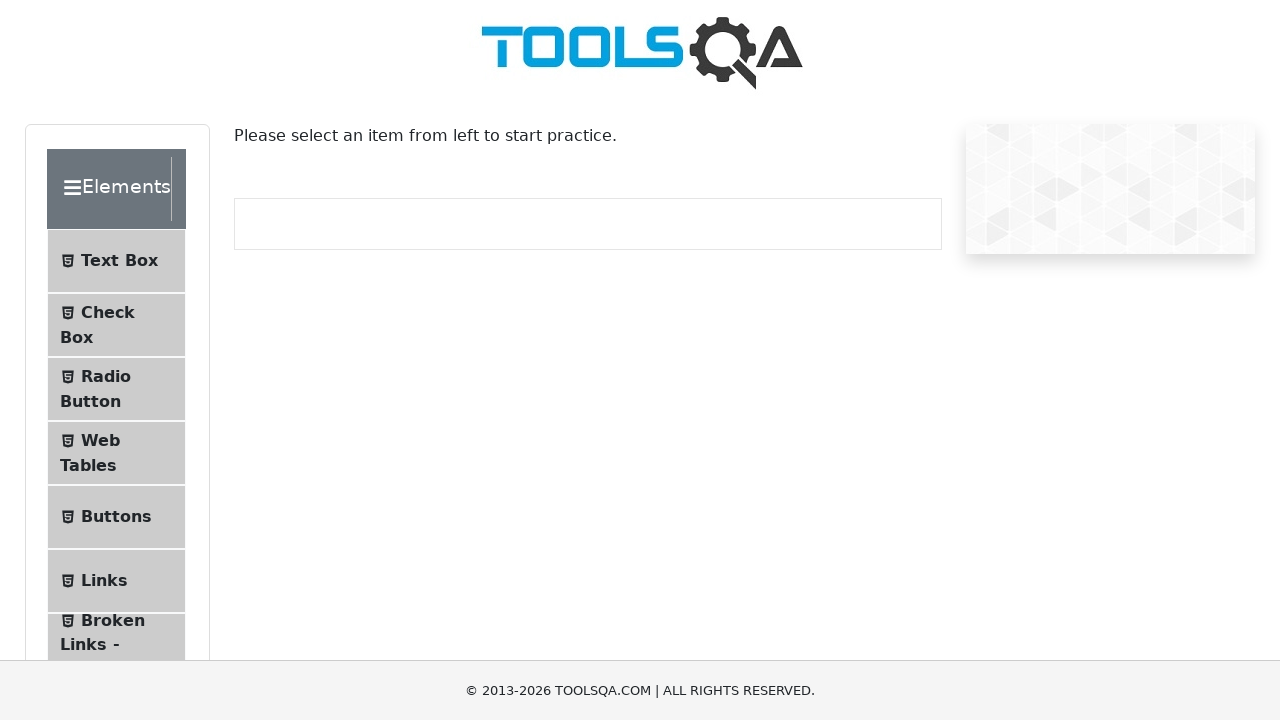

Clicked on 'Text Box' menu item at (119, 261) on internal:text="Text Box"i
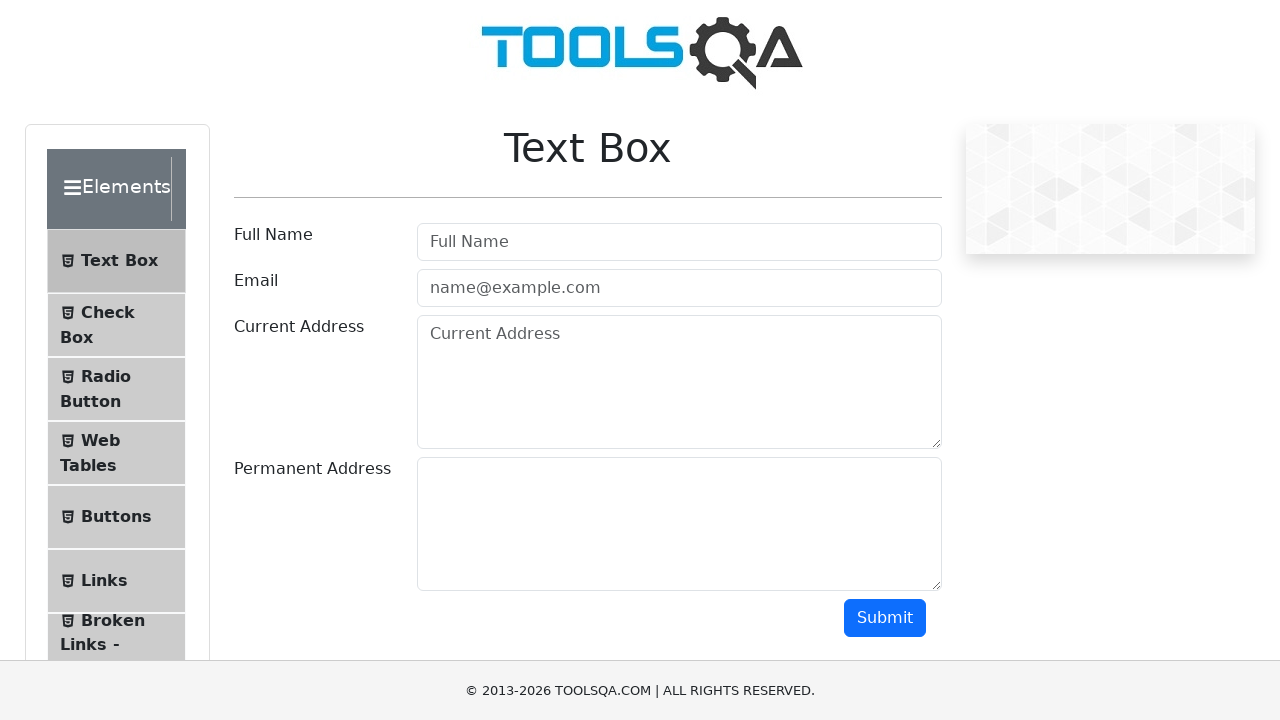

Navigated to Text Box page
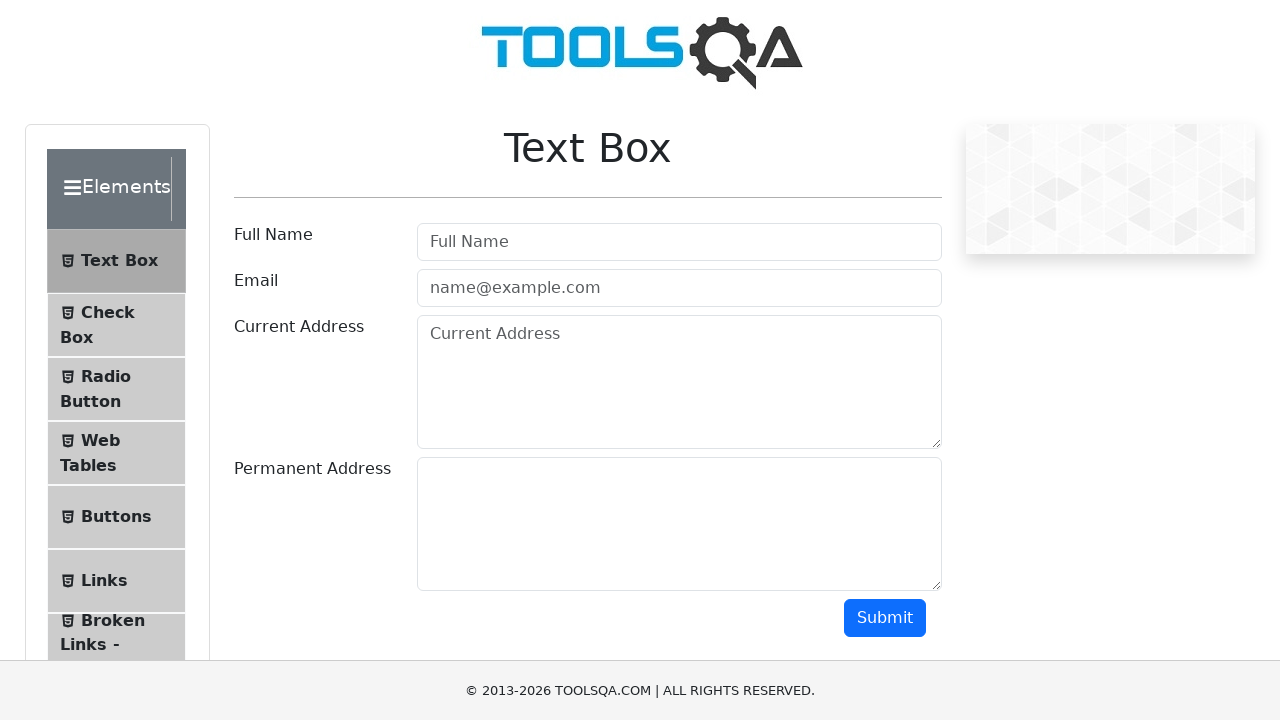

Cleared the Full Name input field on internal:attr=[placeholder="Full Name"i]
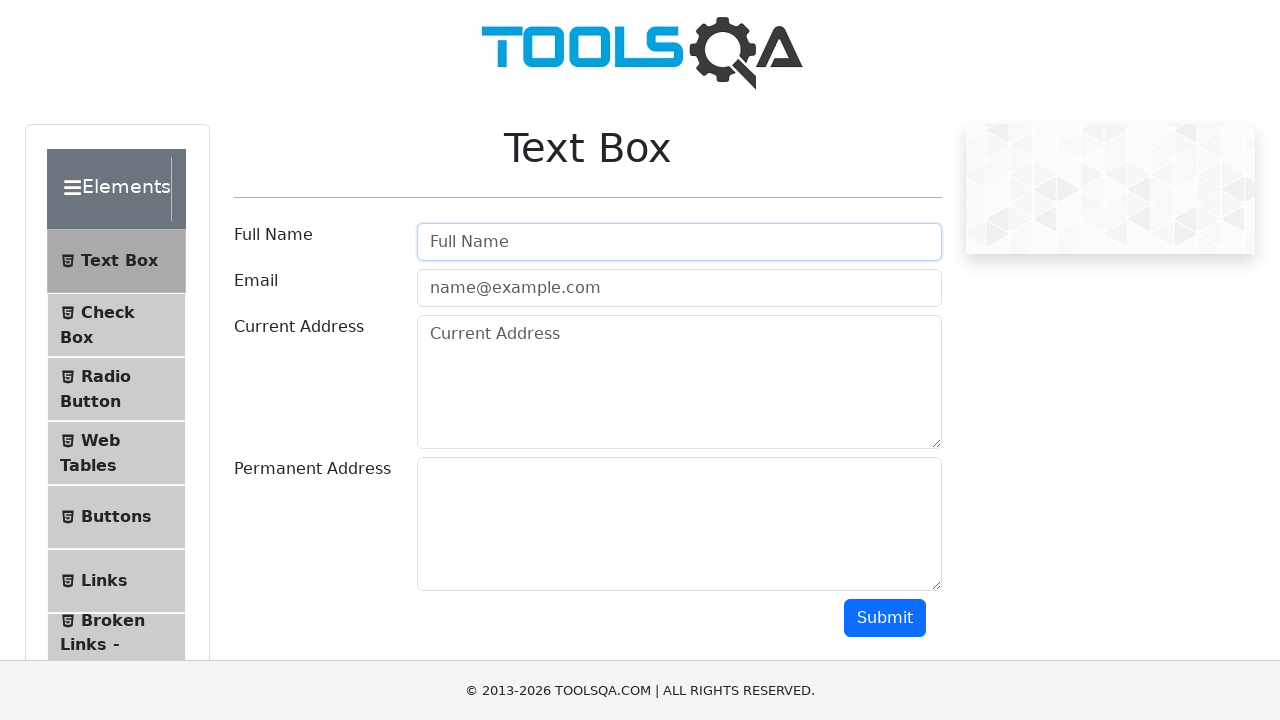

Clicked Submit button to submit the form at (885, 618) on internal:role=button[name="Submit"i]
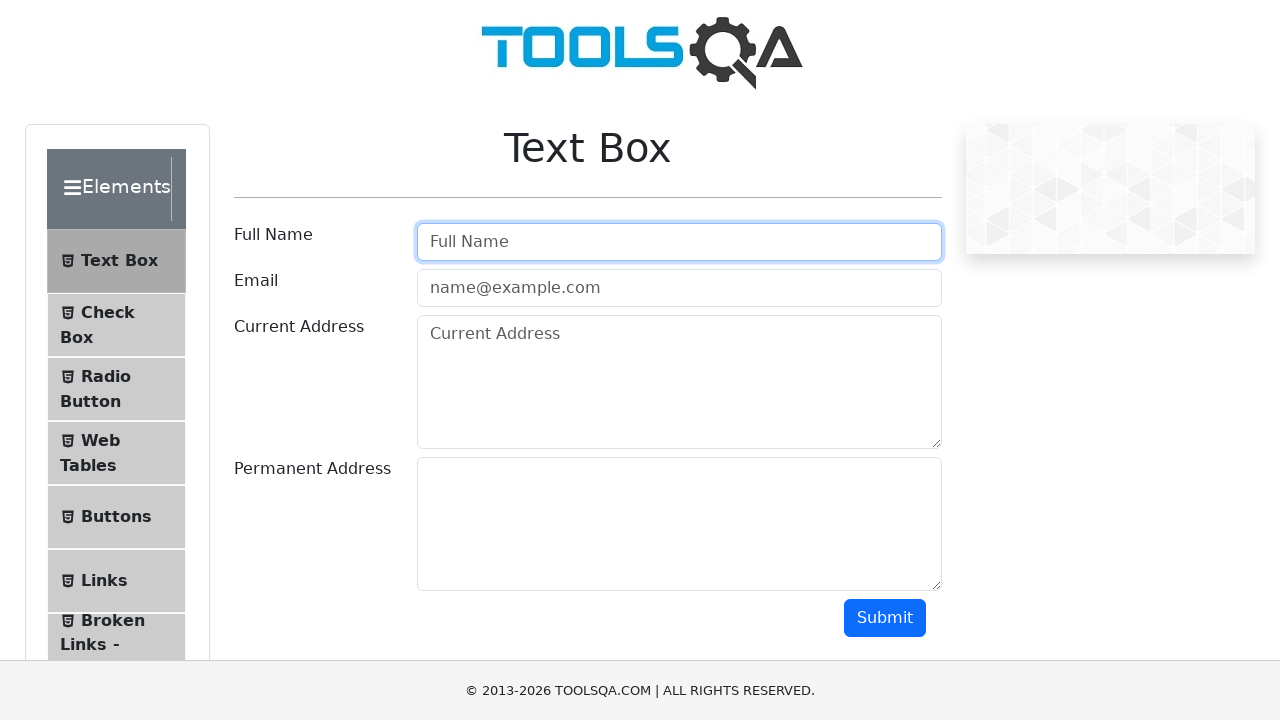

Verified that output text is not displayed after clearing Full Name and submitting
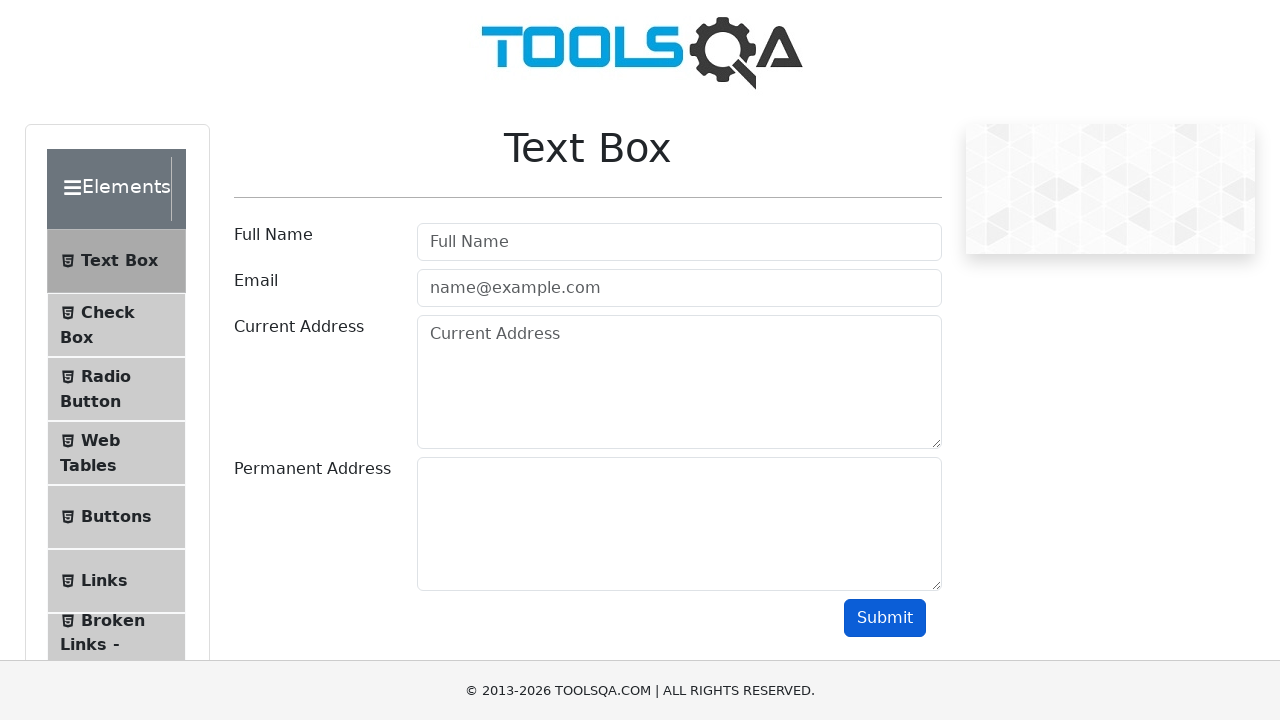

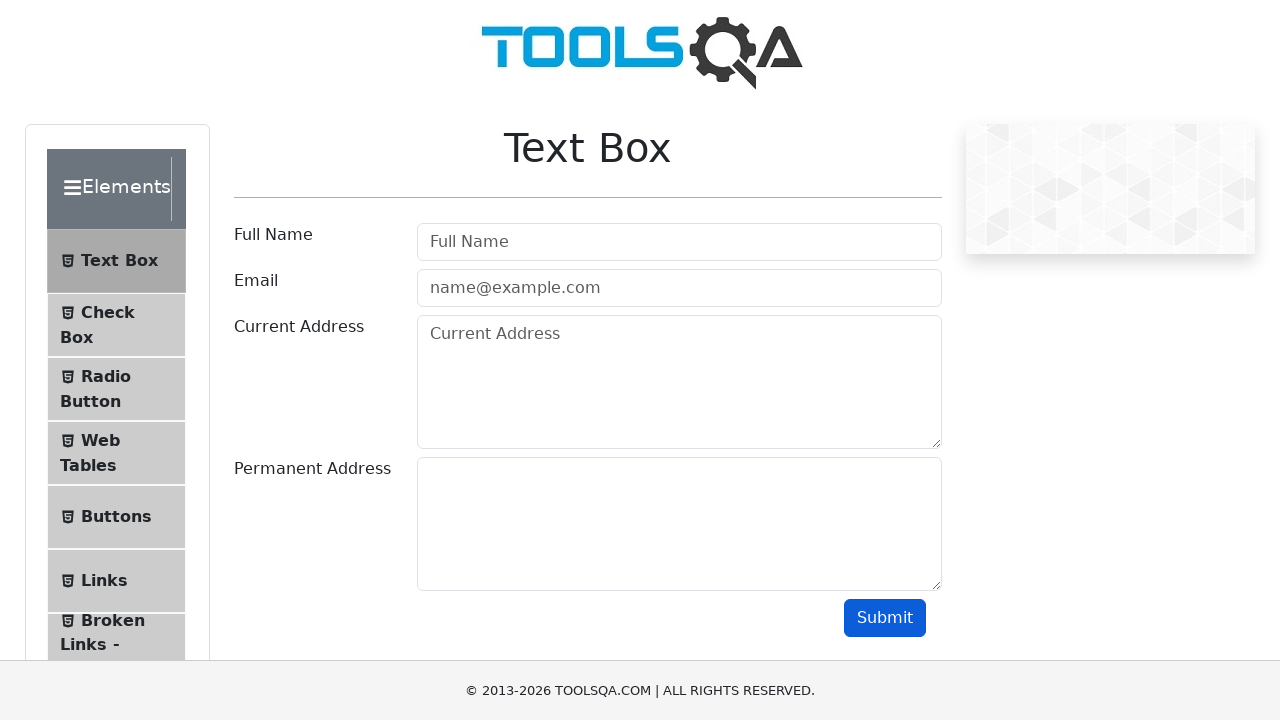